Tests scrolling to a specific element (BrowserStack image) on the Selenium homepage and clicking it

Starting URL: https://www.selenium.dev/

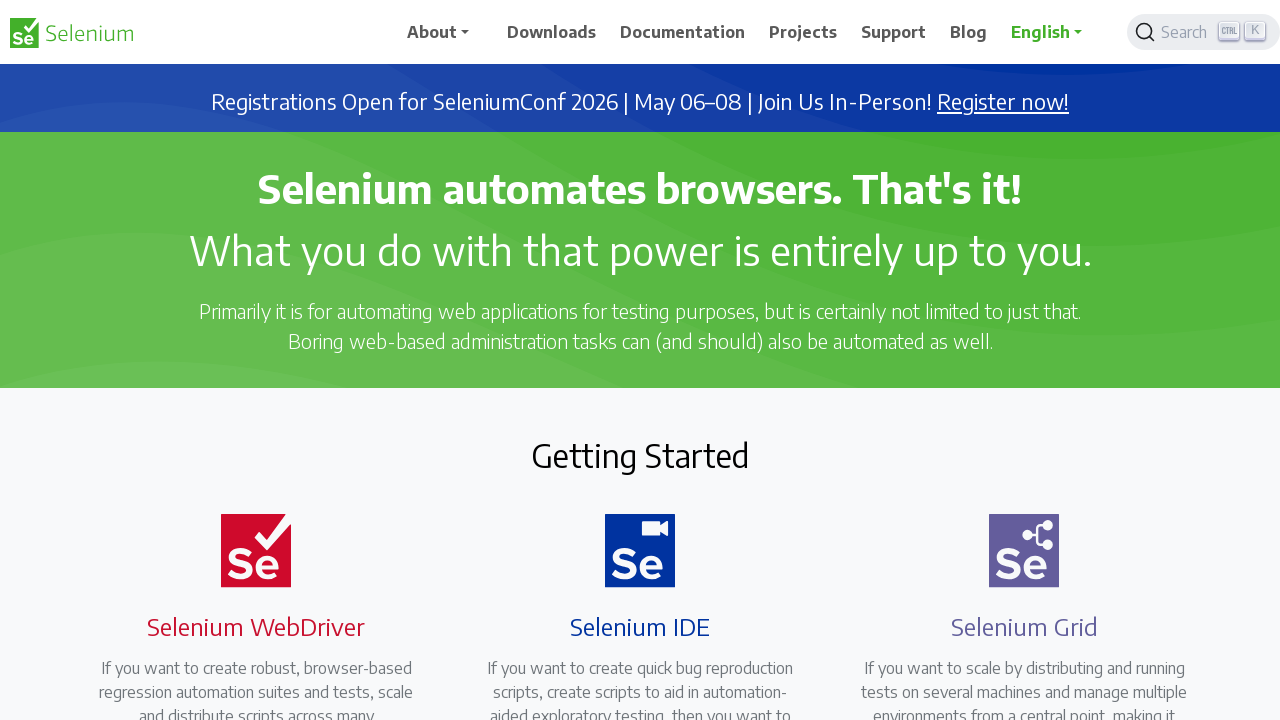

Located BrowserStack image element
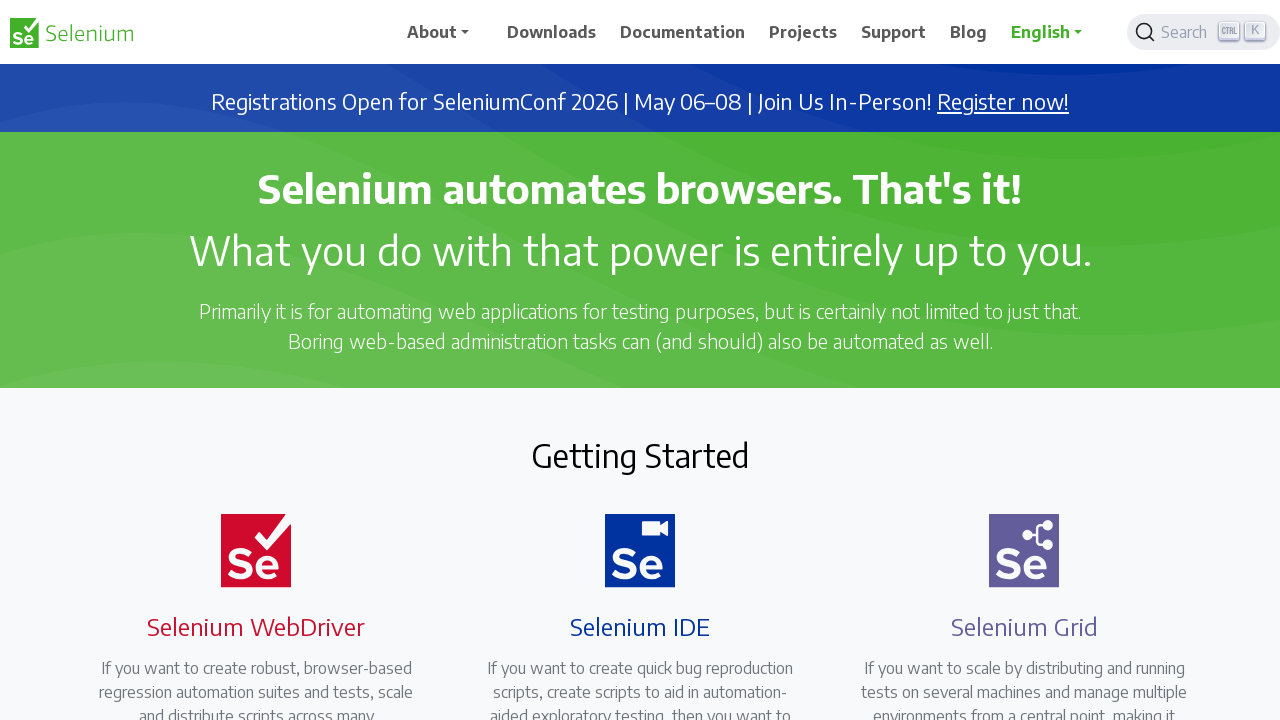

Scrolled to BrowserStack image to make it visible
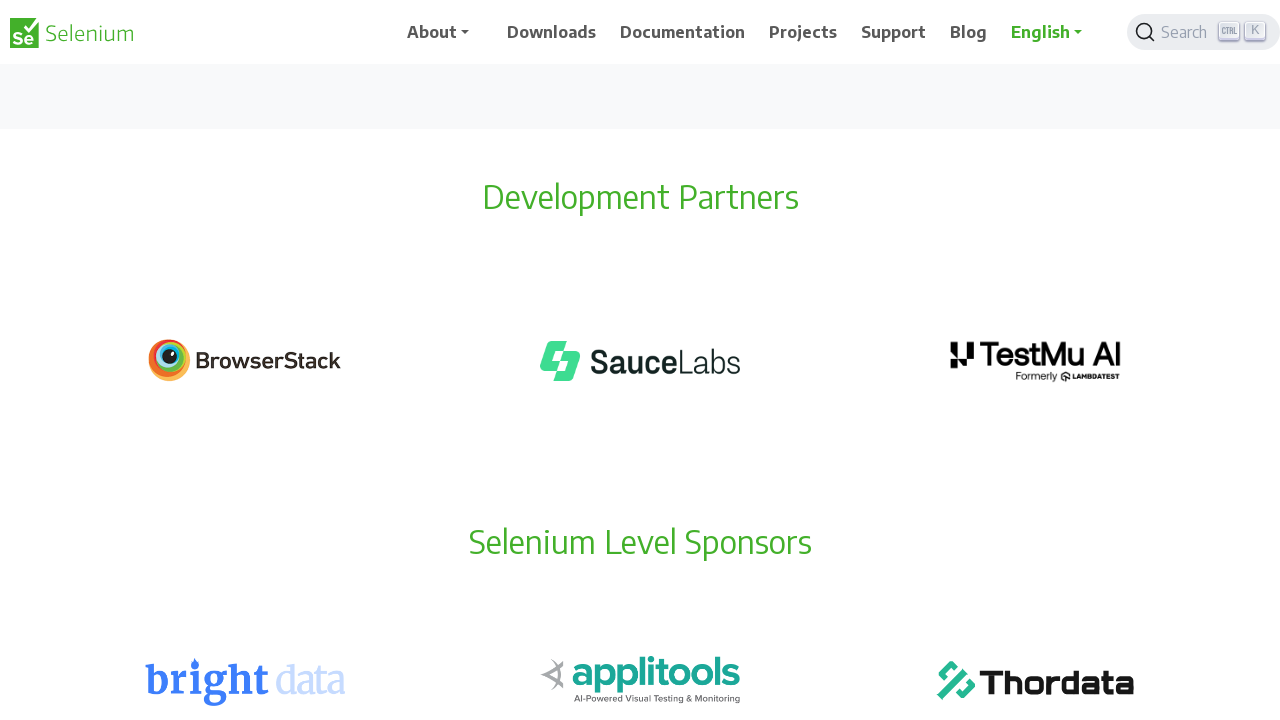

Clicked on BrowserStack image at (245, 361) on img[alt='BrowserStack']
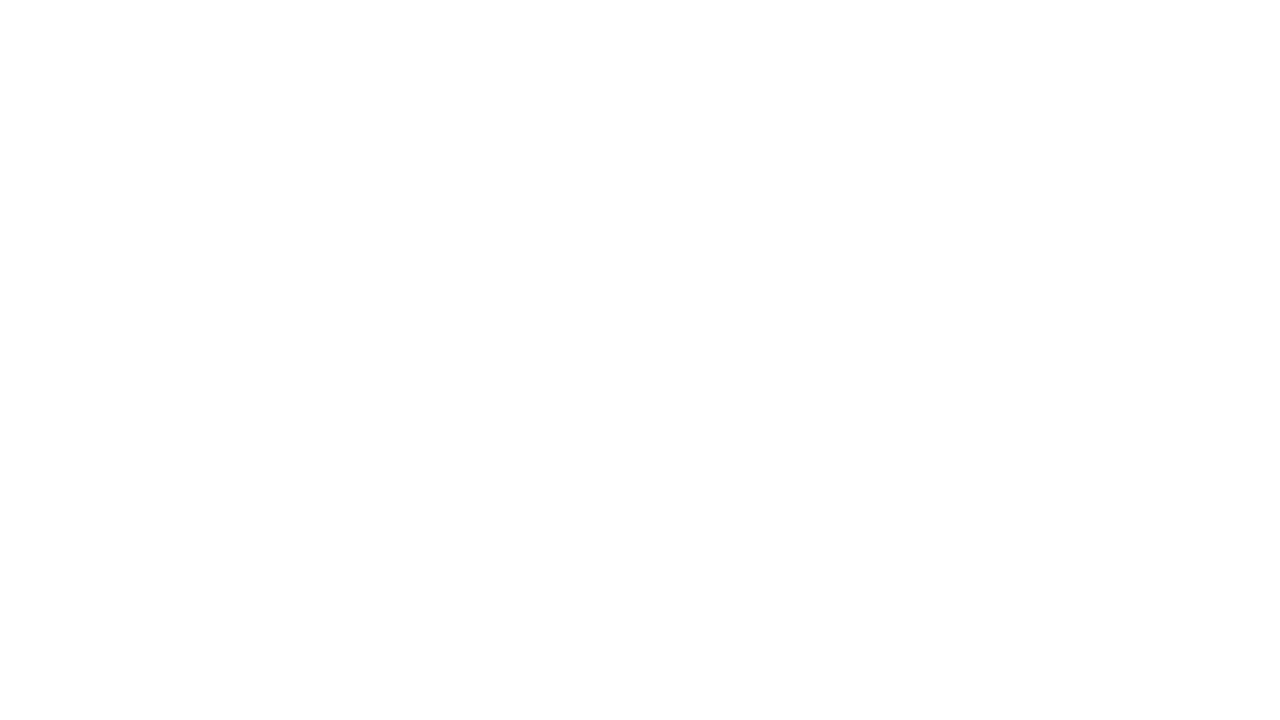

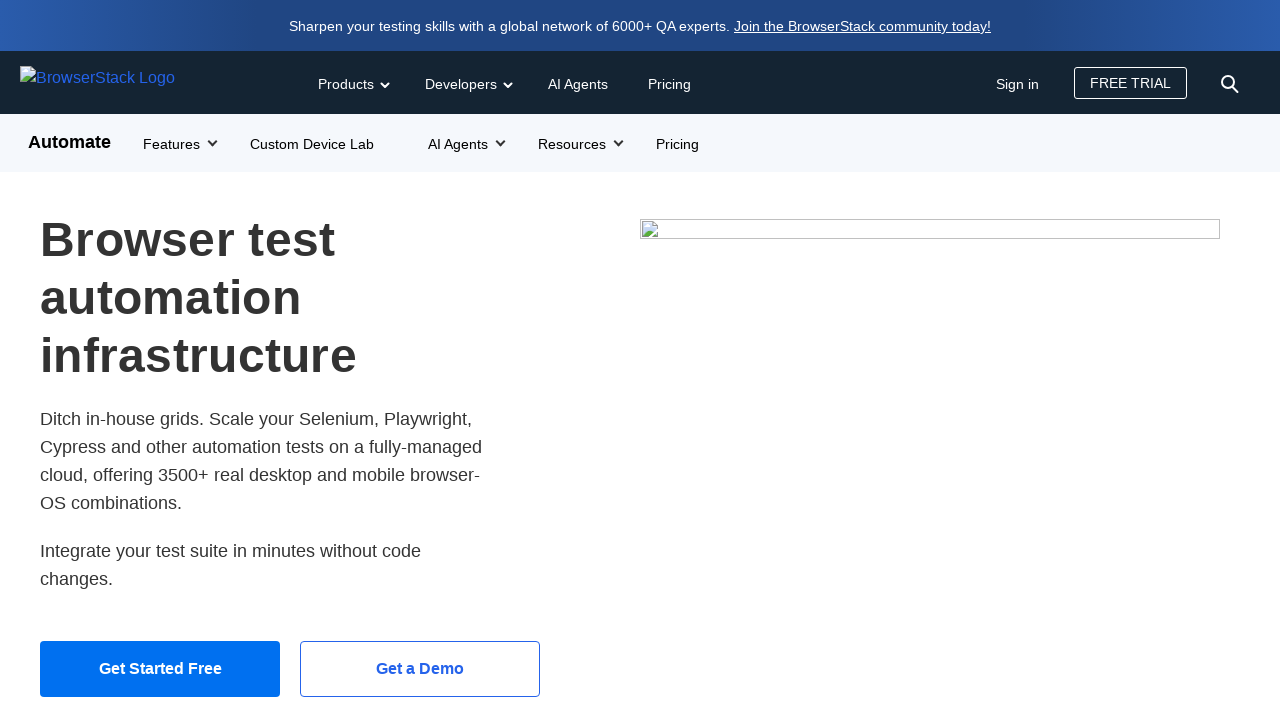